Tests dynamic content loading by clicking a start button and waiting for hidden content to become visible on the page

Starting URL: https://the-internet.herokuapp.com/dynamic_loading/1

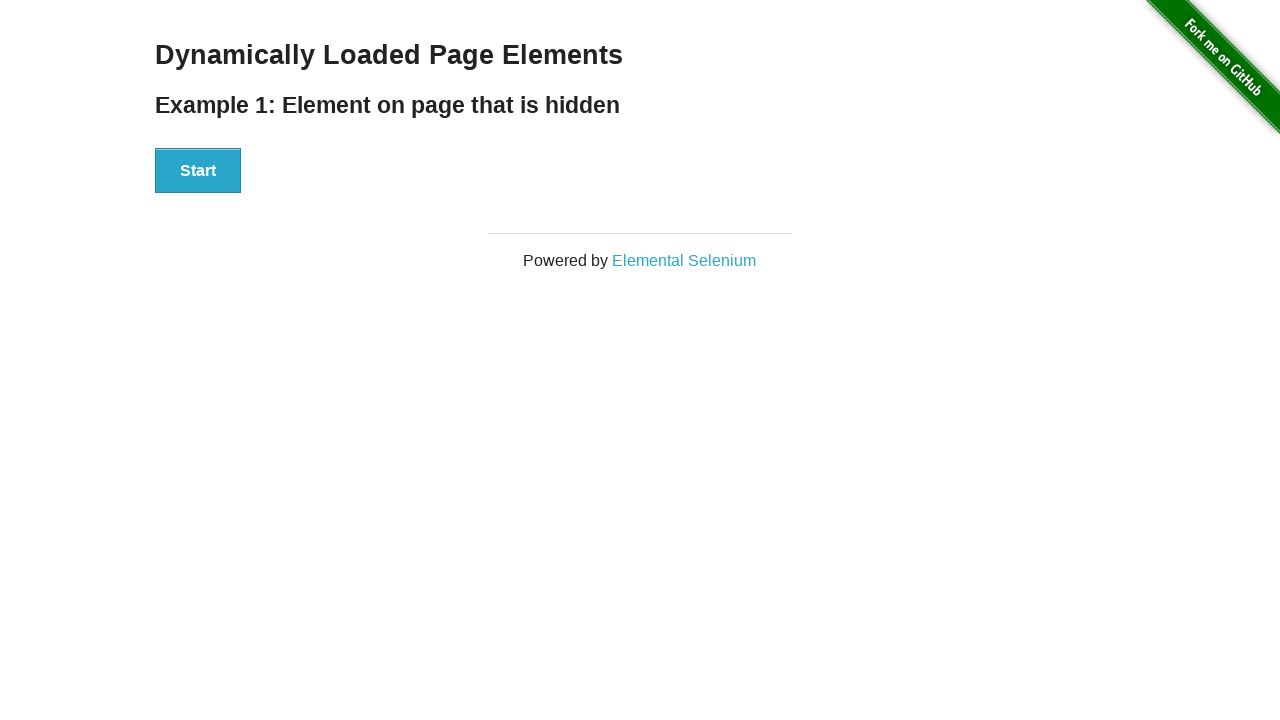

Clicked start button to trigger dynamic content loading at (198, 171) on #start button
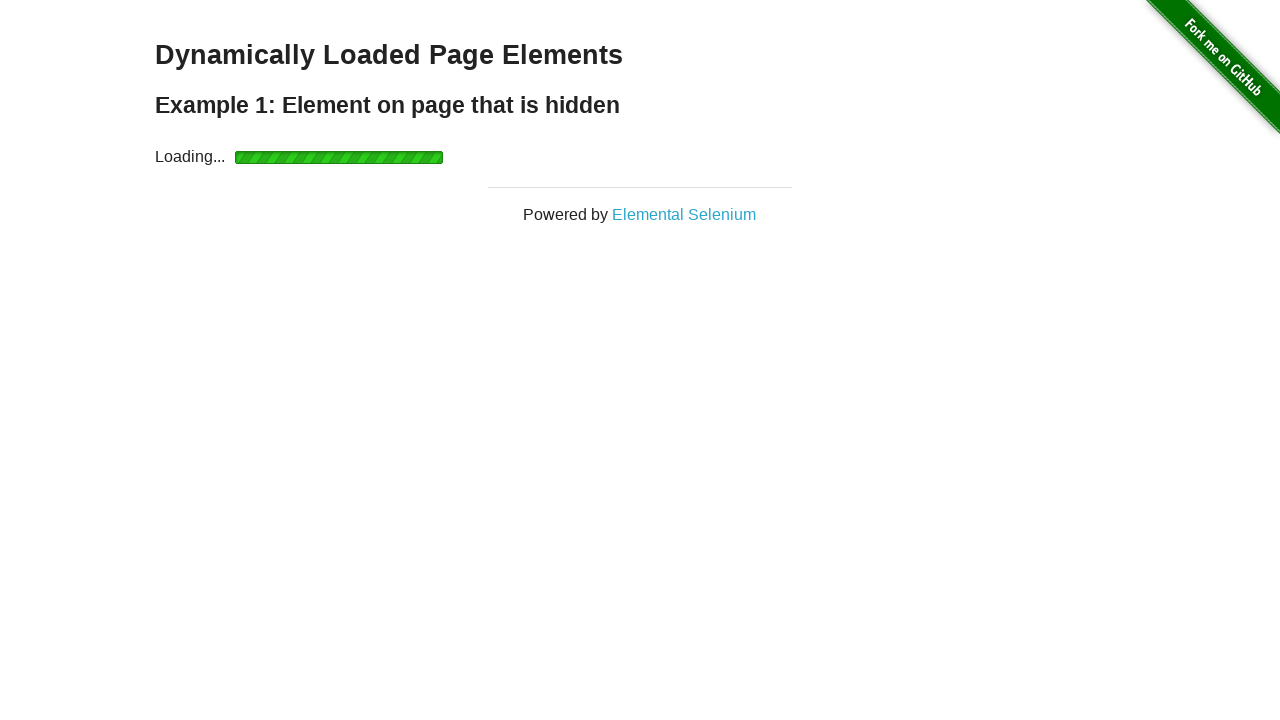

Waited for hidden content to become visible
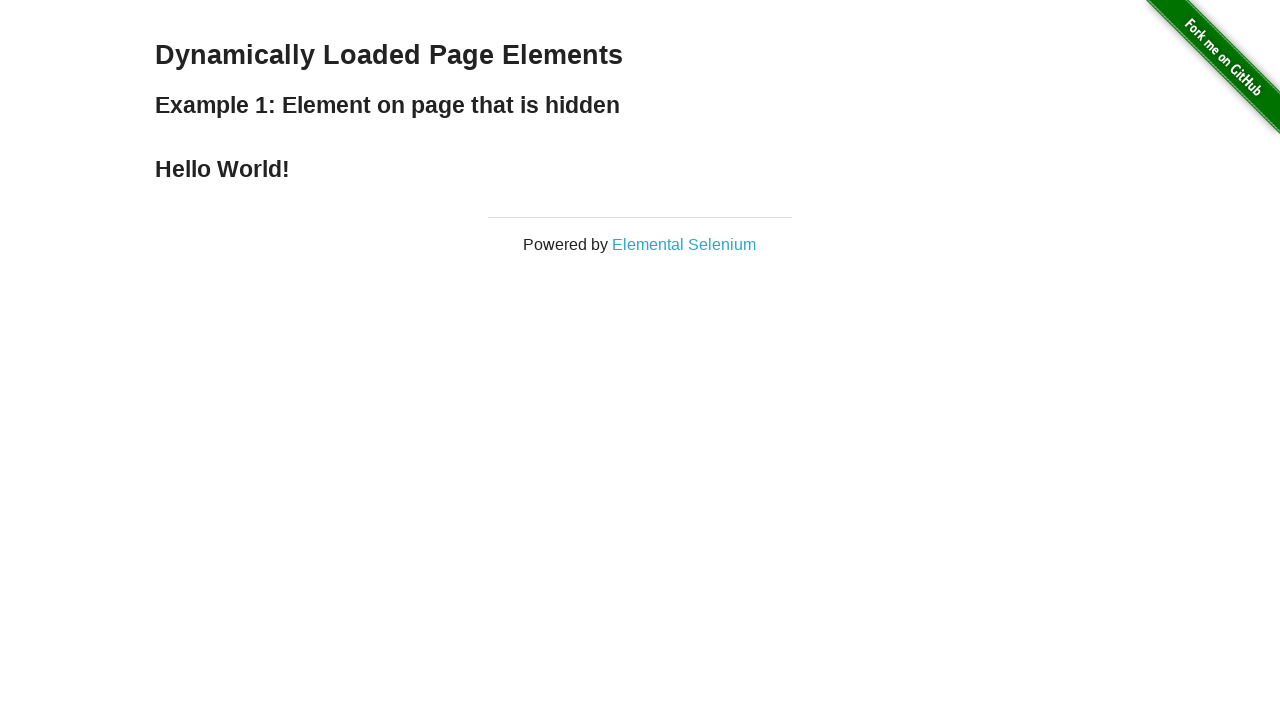

Located the finish element
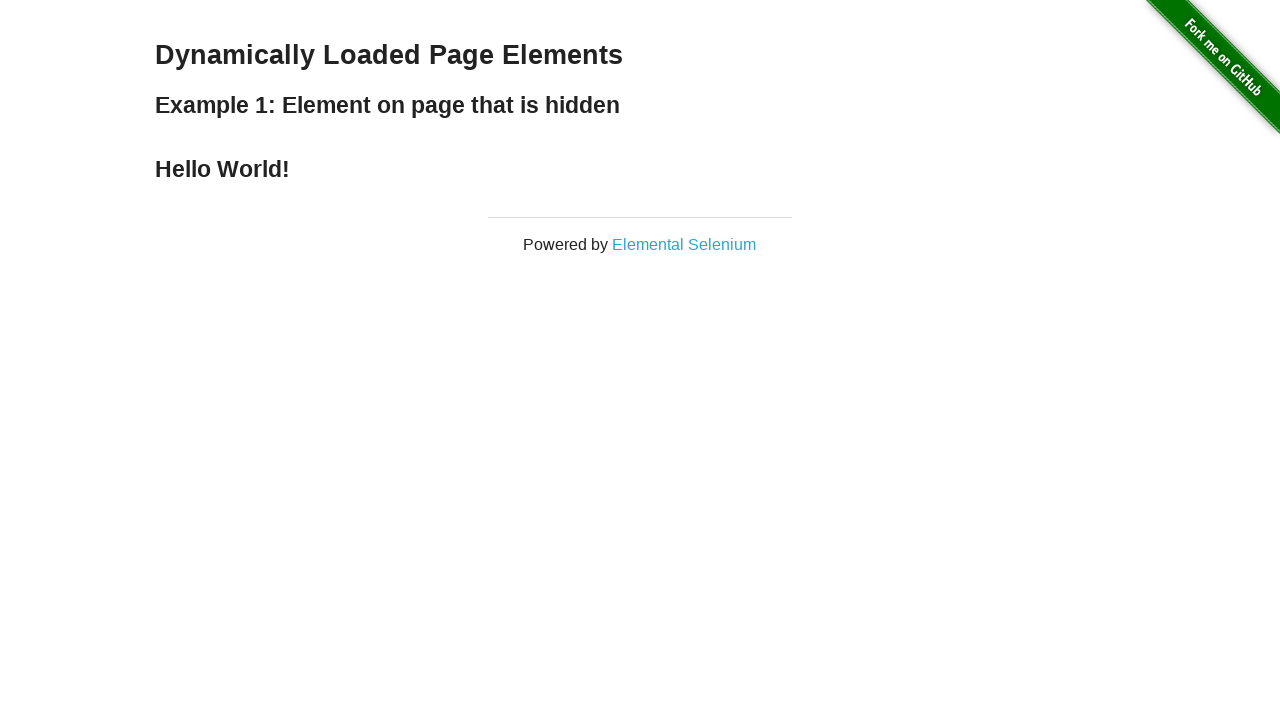

Verified that finish element is visible
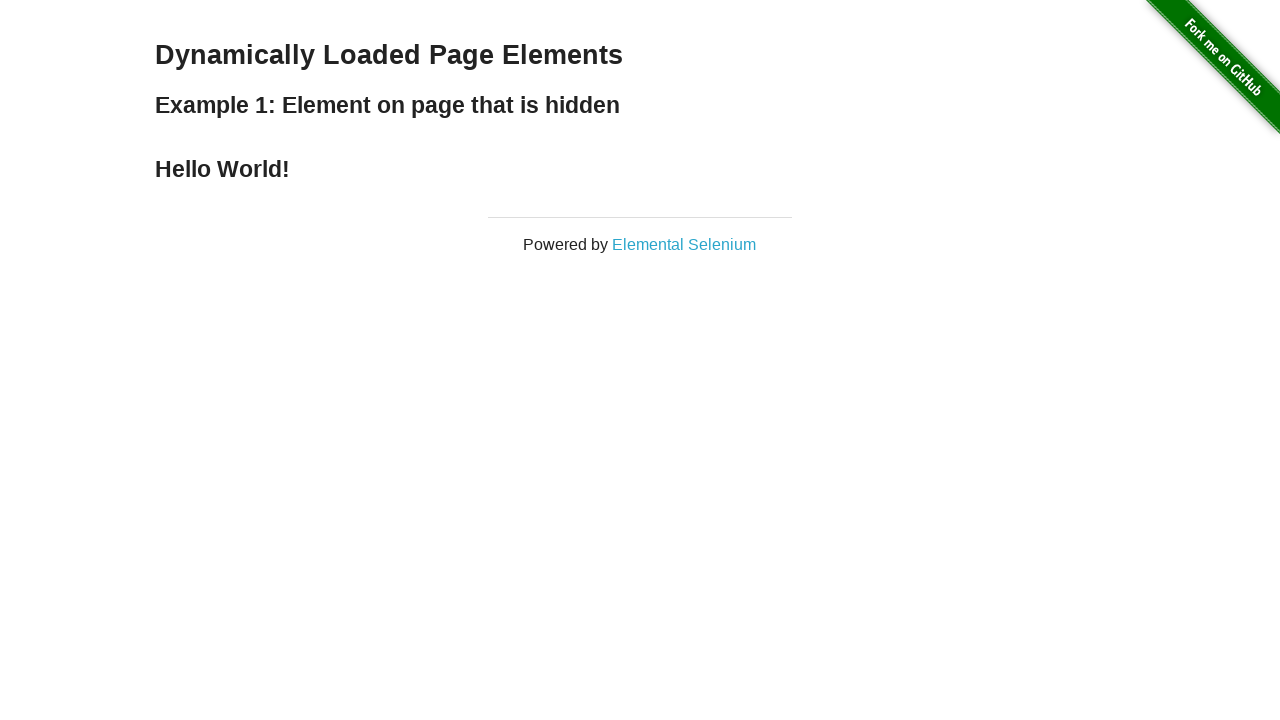

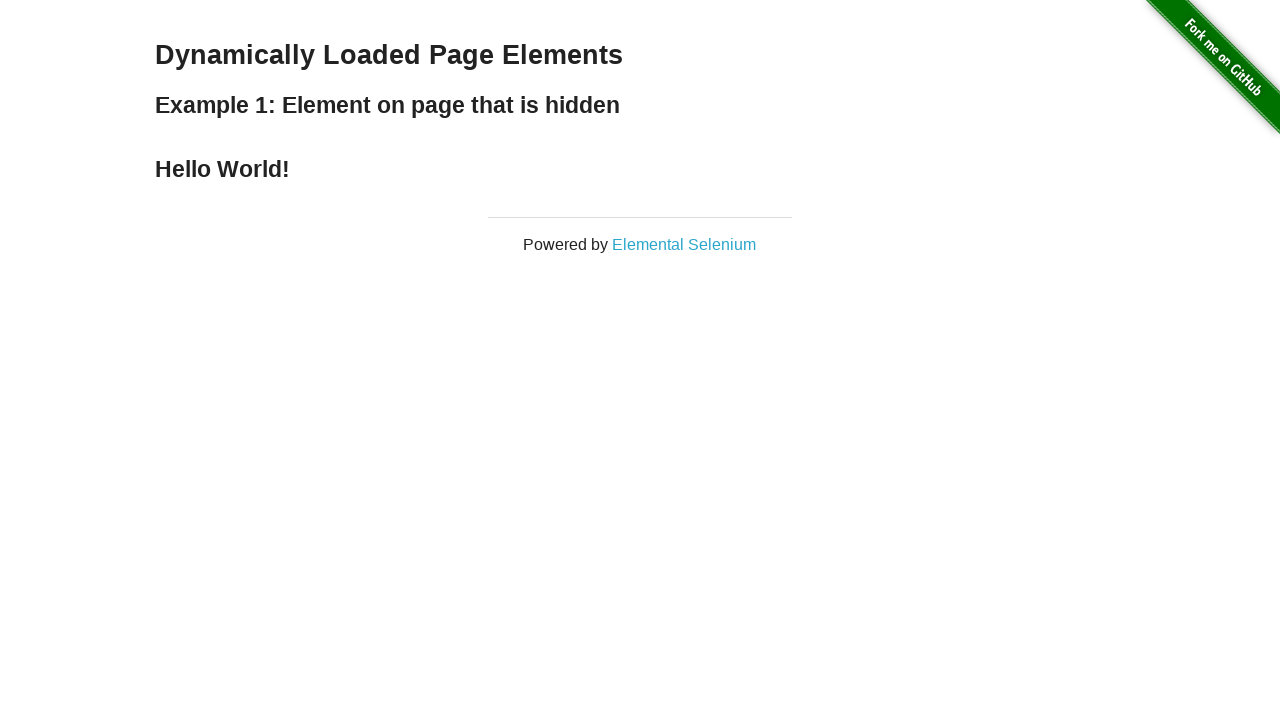